Tests clicking the details button and verifying the detailed view is displayed

Starting URL: https://bitola.pulse.eco/

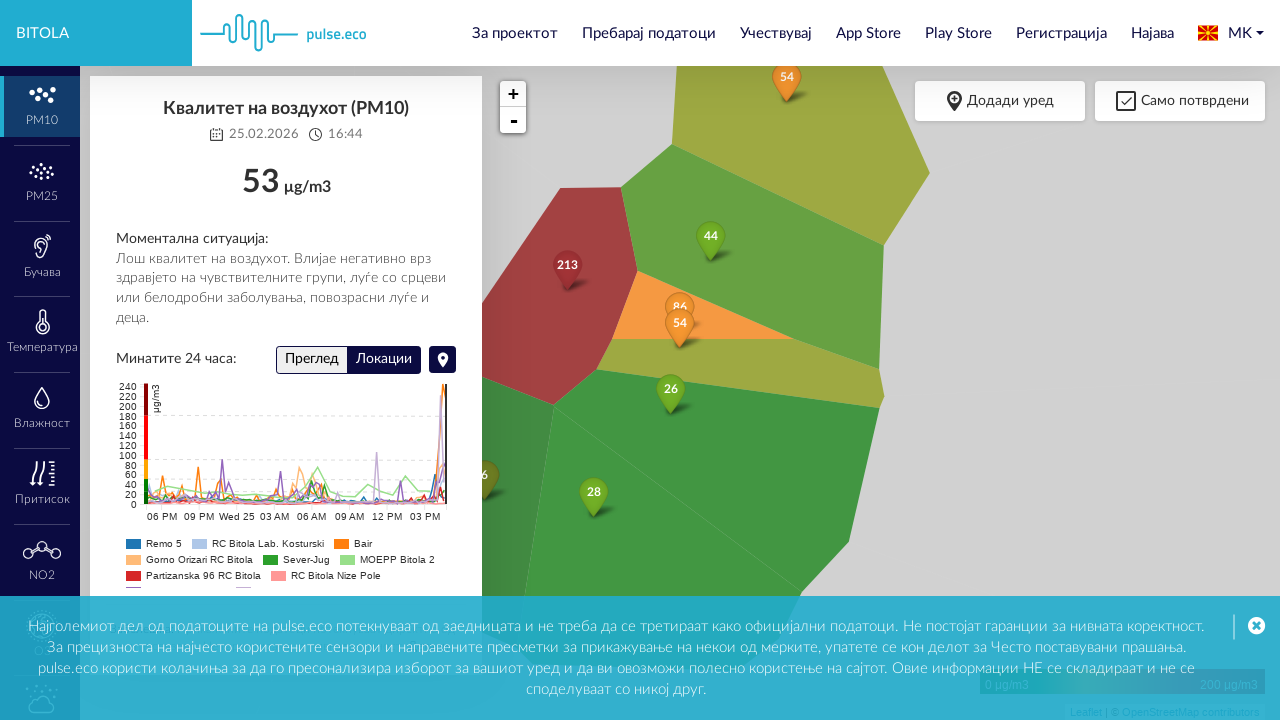

Clicked details button to switch to detailed view at (423, 427) on xpath=/html/body/div[2]/div/div/div[1]/div[2]/div[2]/div[1]/div[4]/div[1]/div/bu
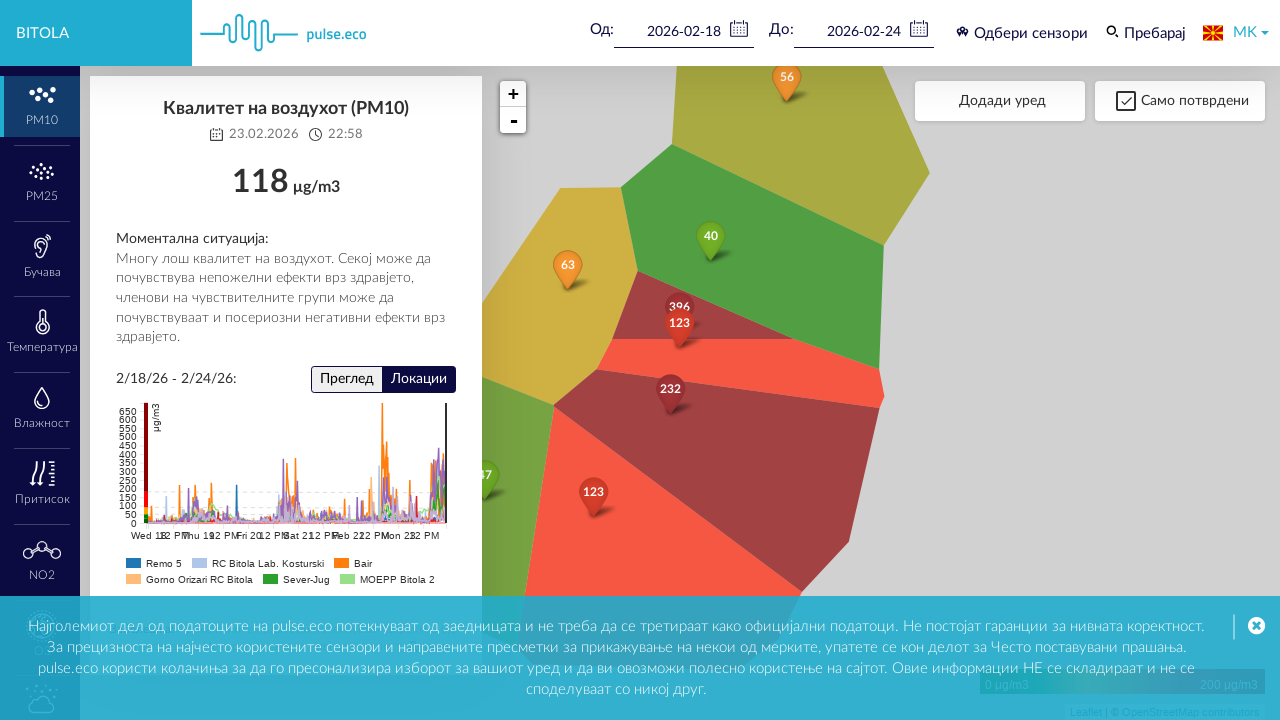

Detailed view loaded with date input fields
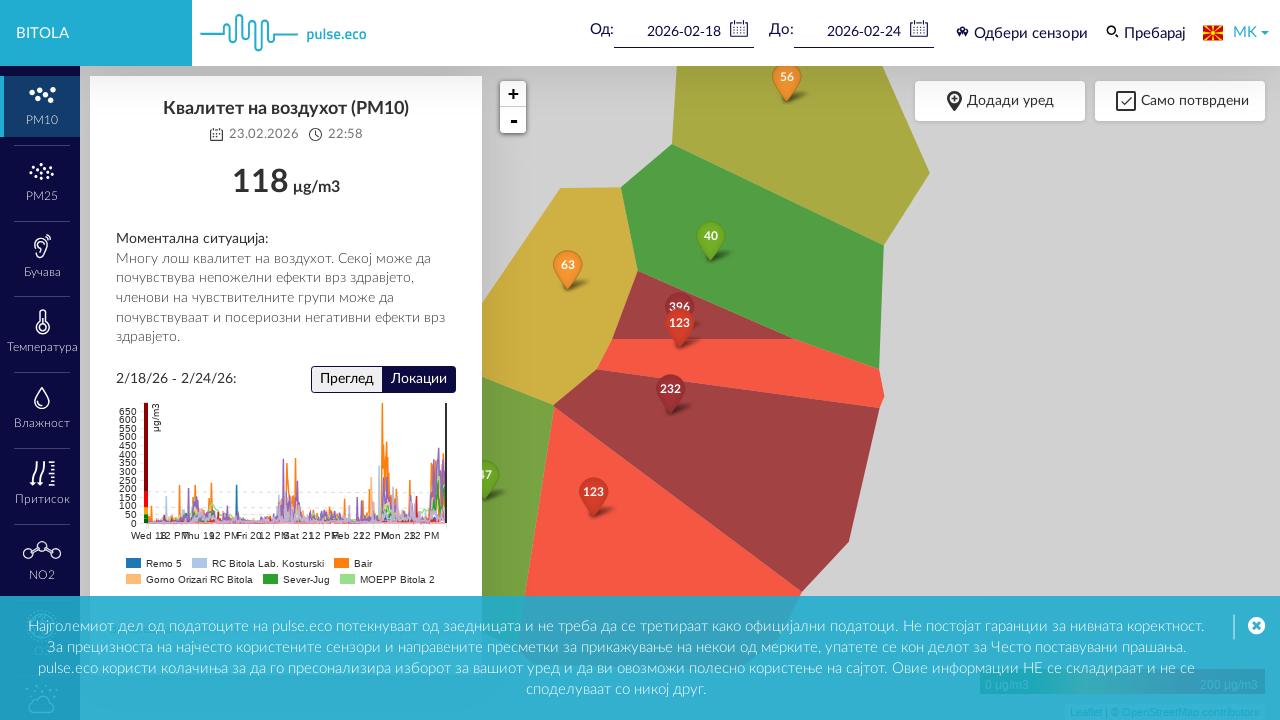

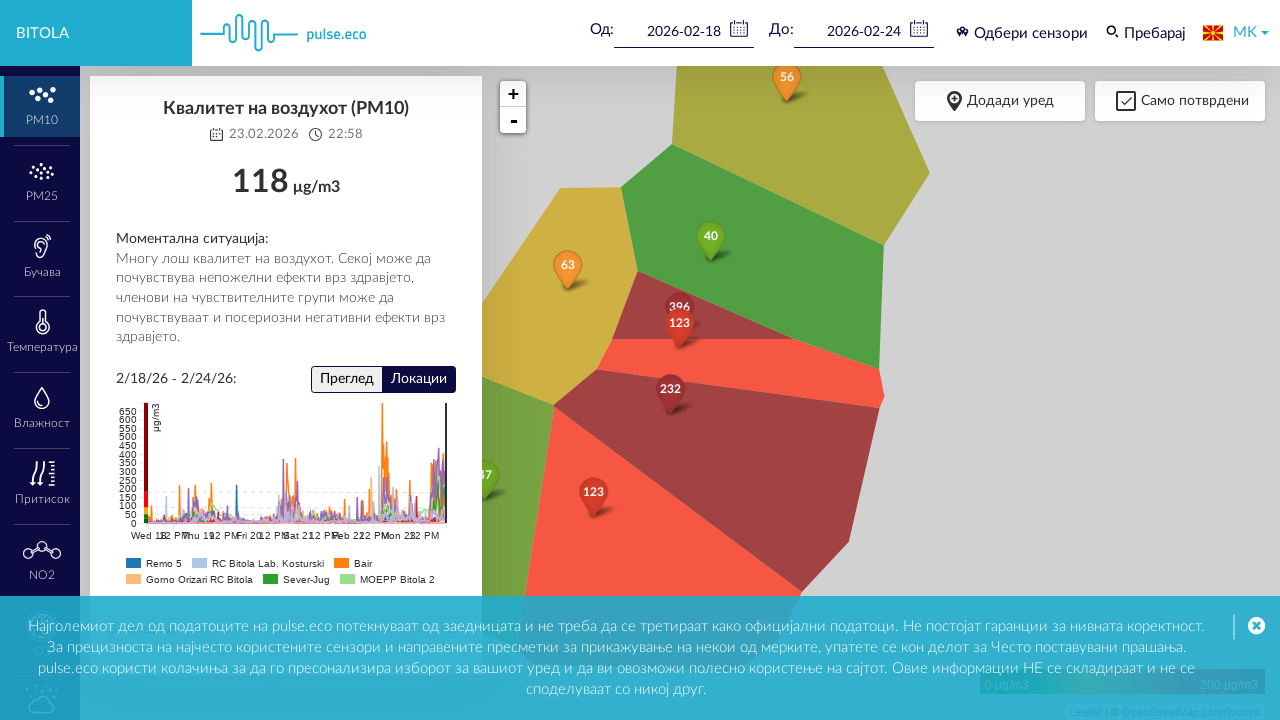